Navigates to RedBus website homepage and maximizes the browser window. This is a basic page load test verifying the site is accessible.

Starting URL: https://www.redbus.in/

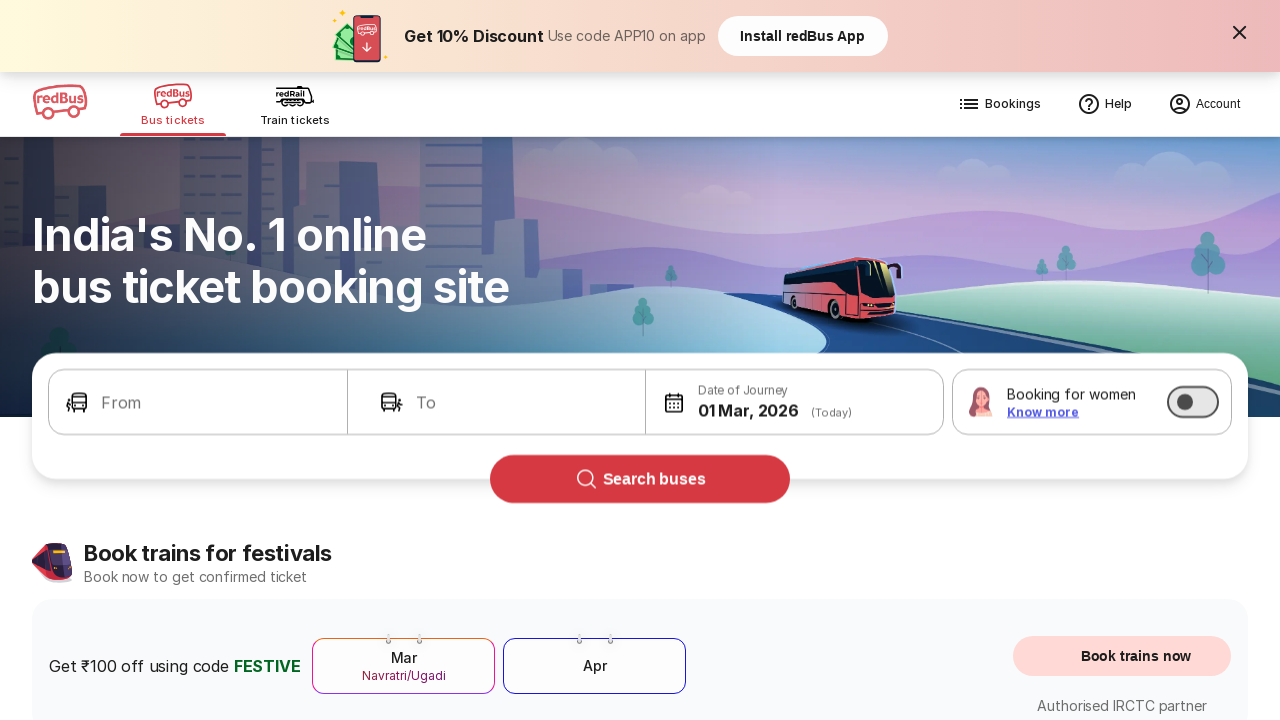

Page loaded with domcontentloaded state
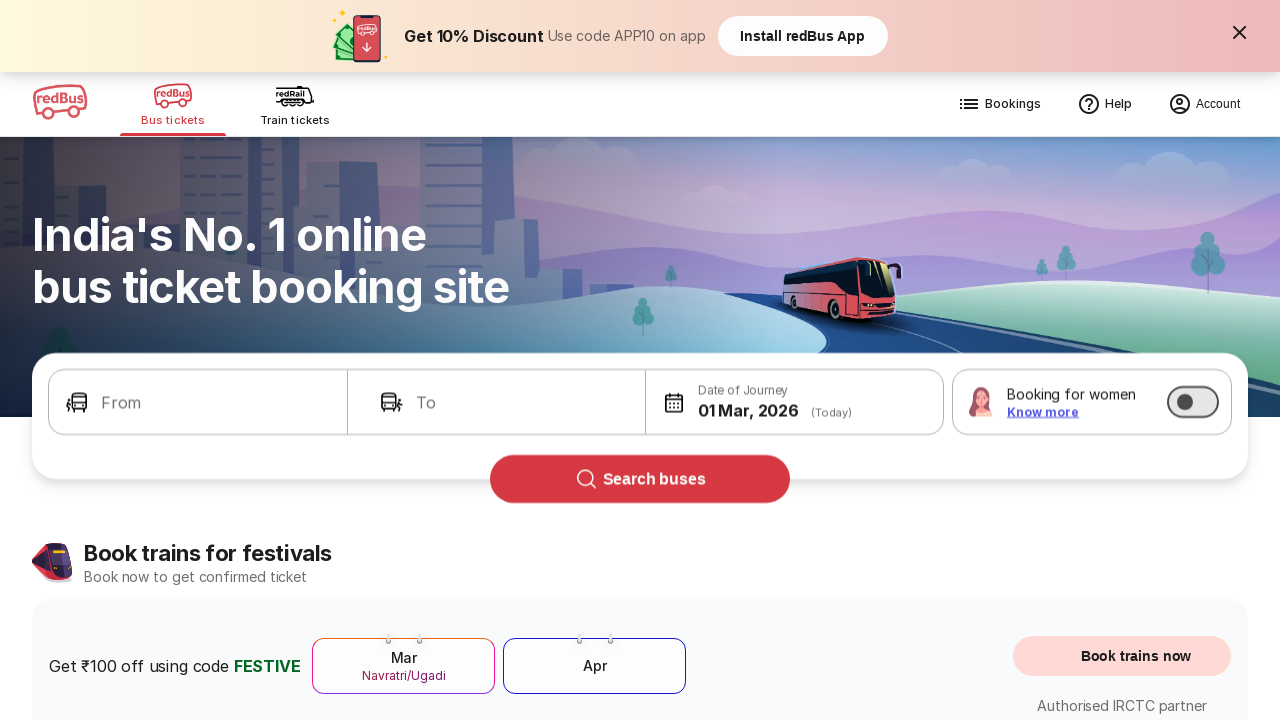

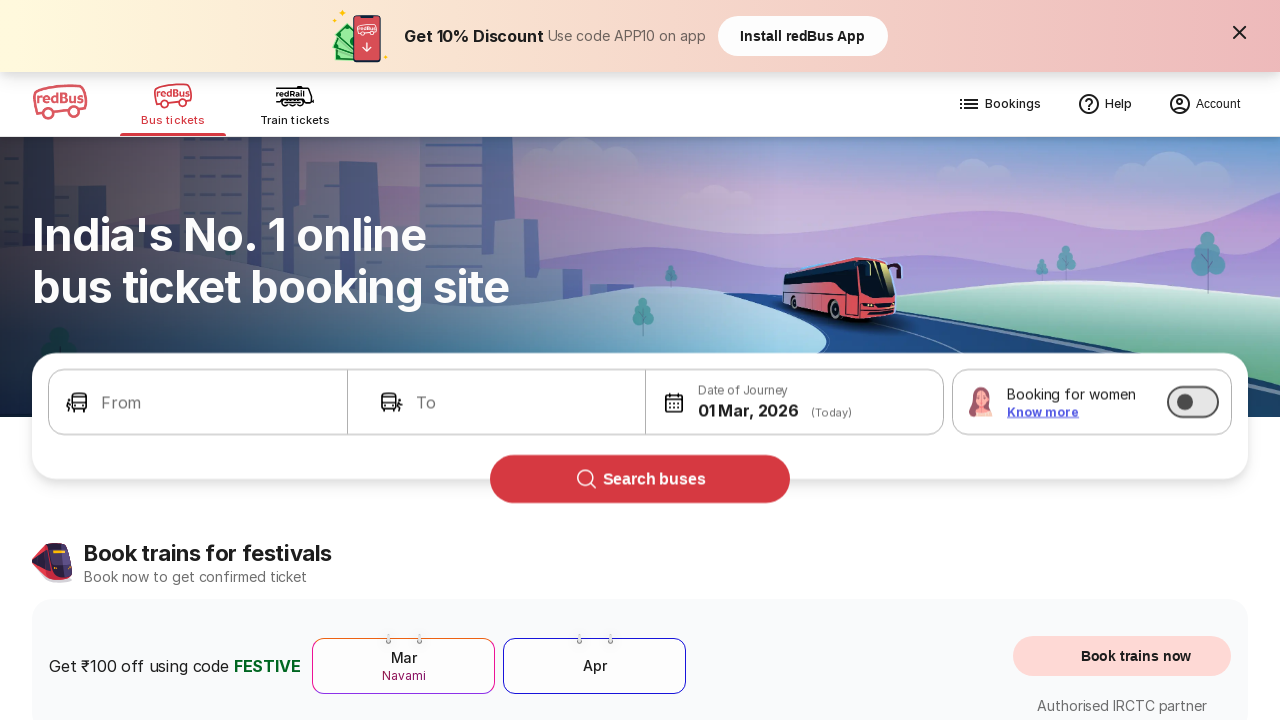